Tests opening multiple links in new tabs from a footer section and switching between browser windows/tabs to verify they opened correctly.

Starting URL: https://rahulshettyacademy.com/AutomationPractice/

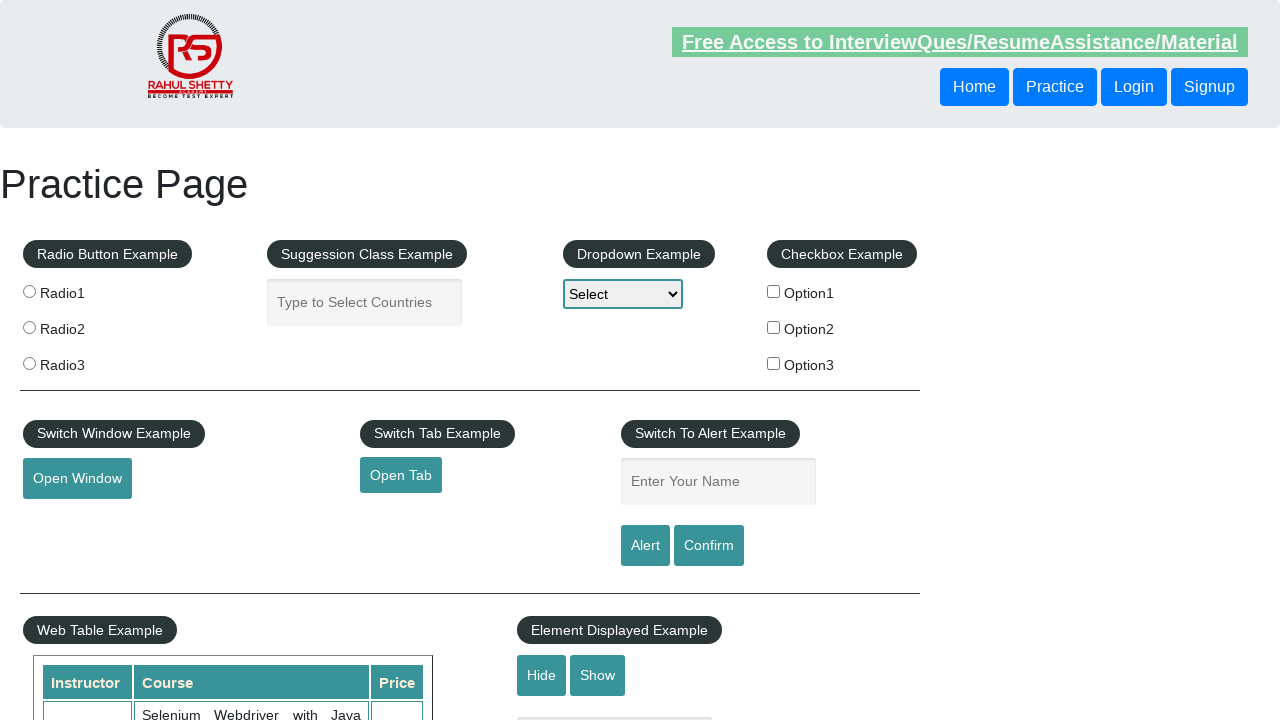

Waited for footer section with ID 'gf-BIG' to load
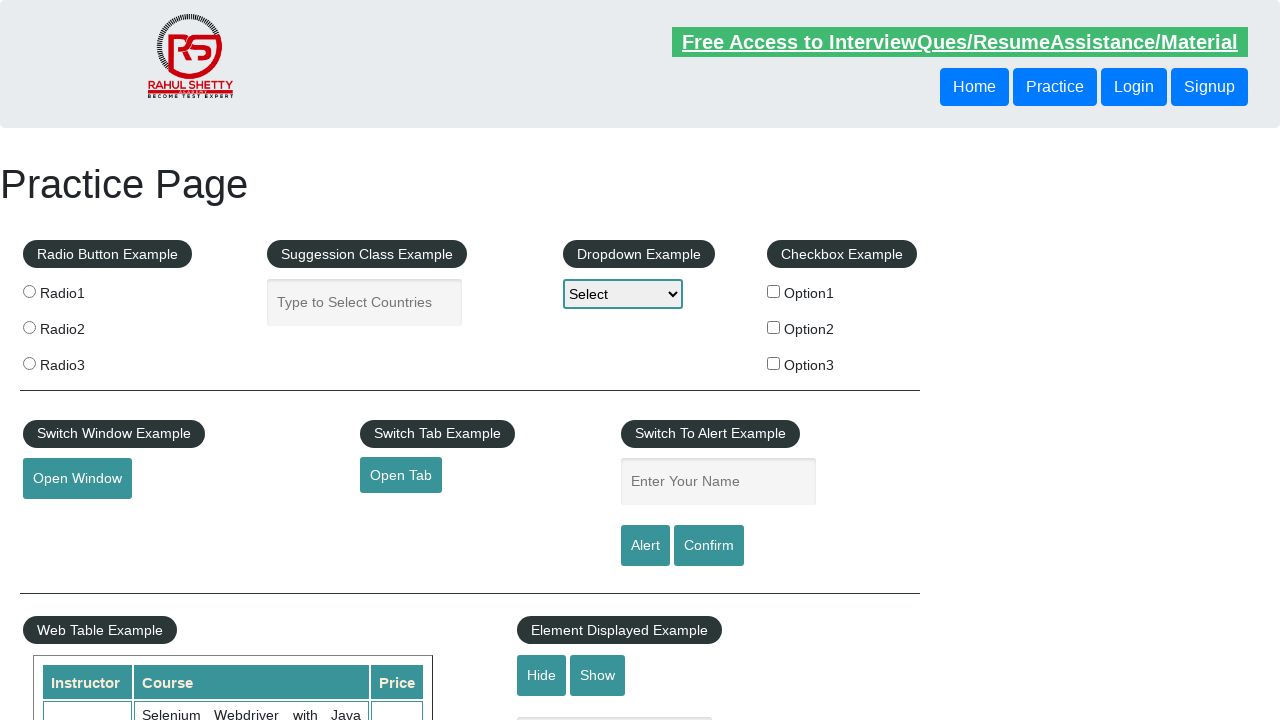

Located footer section element
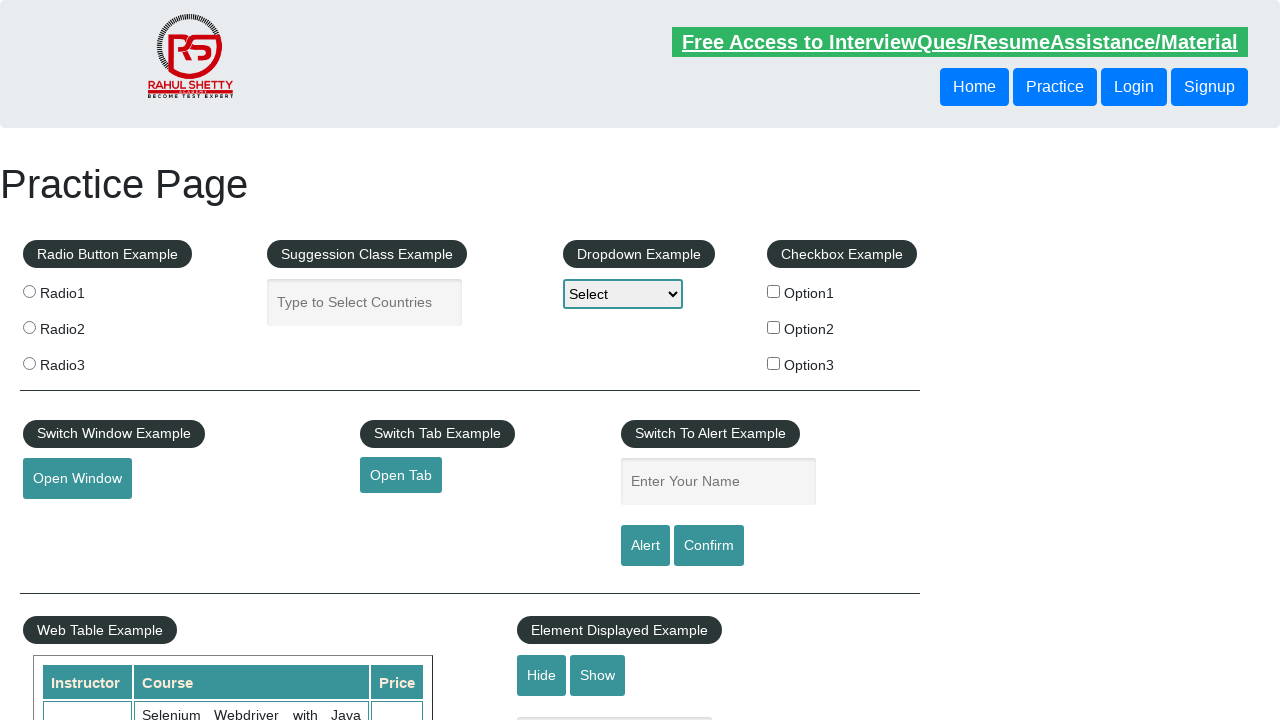

Located the first column containing links in footer table
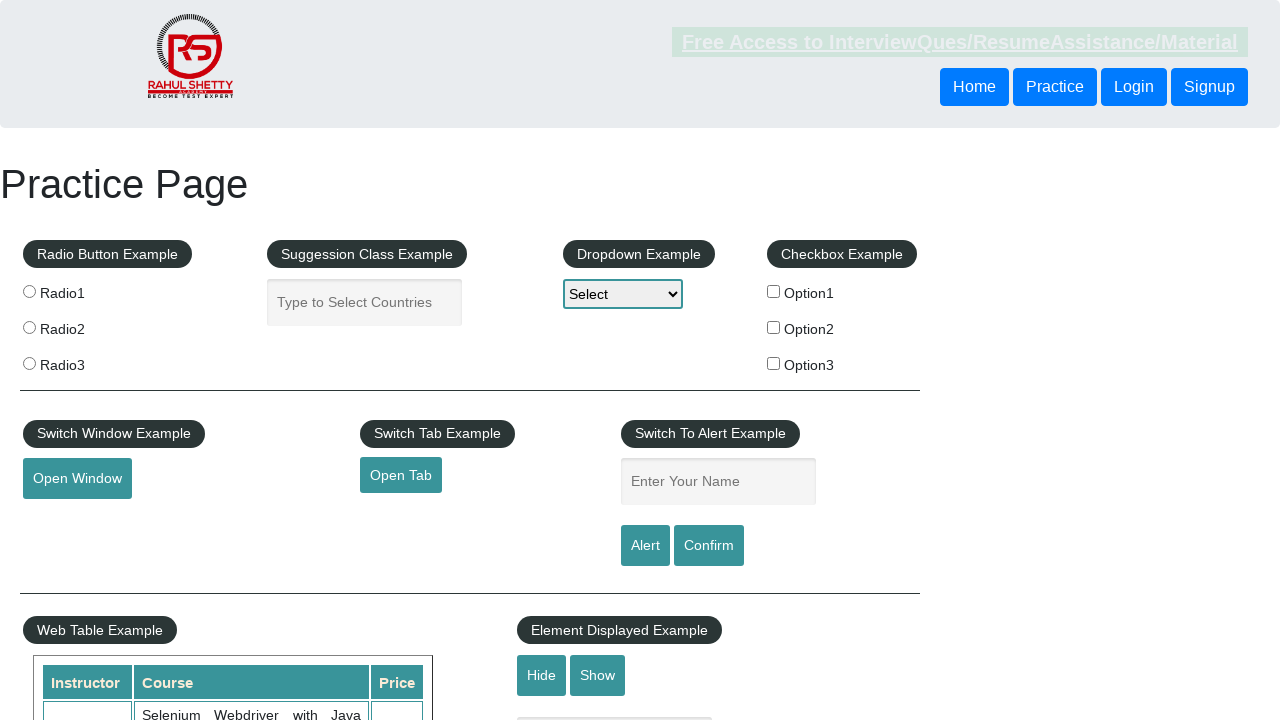

Found 5 links in the footer column
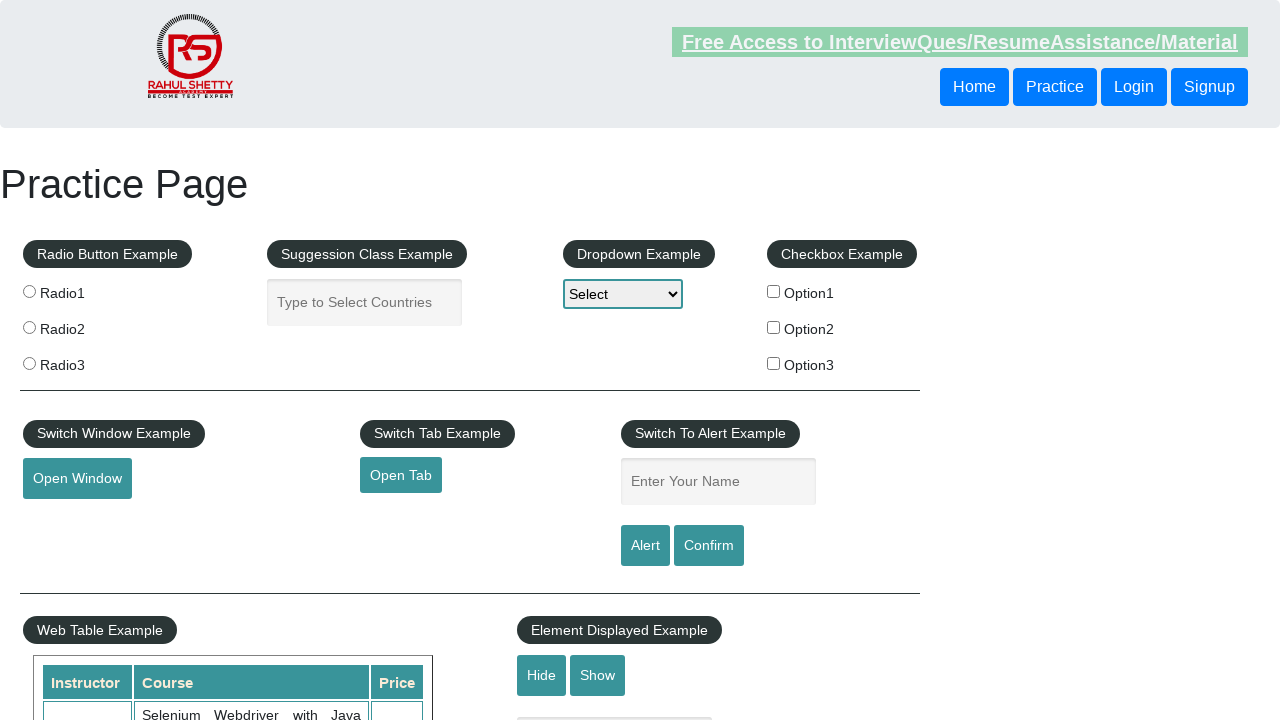

Opened link 1 in new tab using Ctrl+Click at (68, 520) on #gf-BIG >> xpath=//table/tbody/tr/td[1]/ul >> a >> nth=1
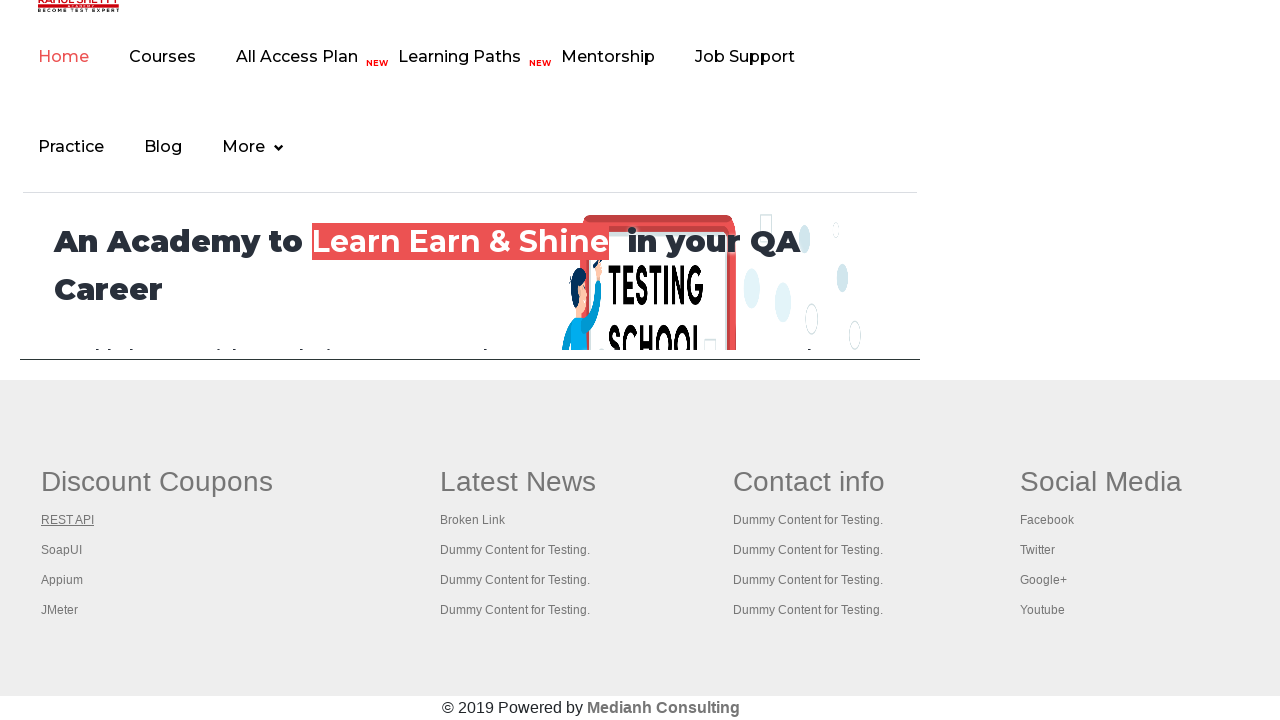

Waited 2 seconds before opening next link
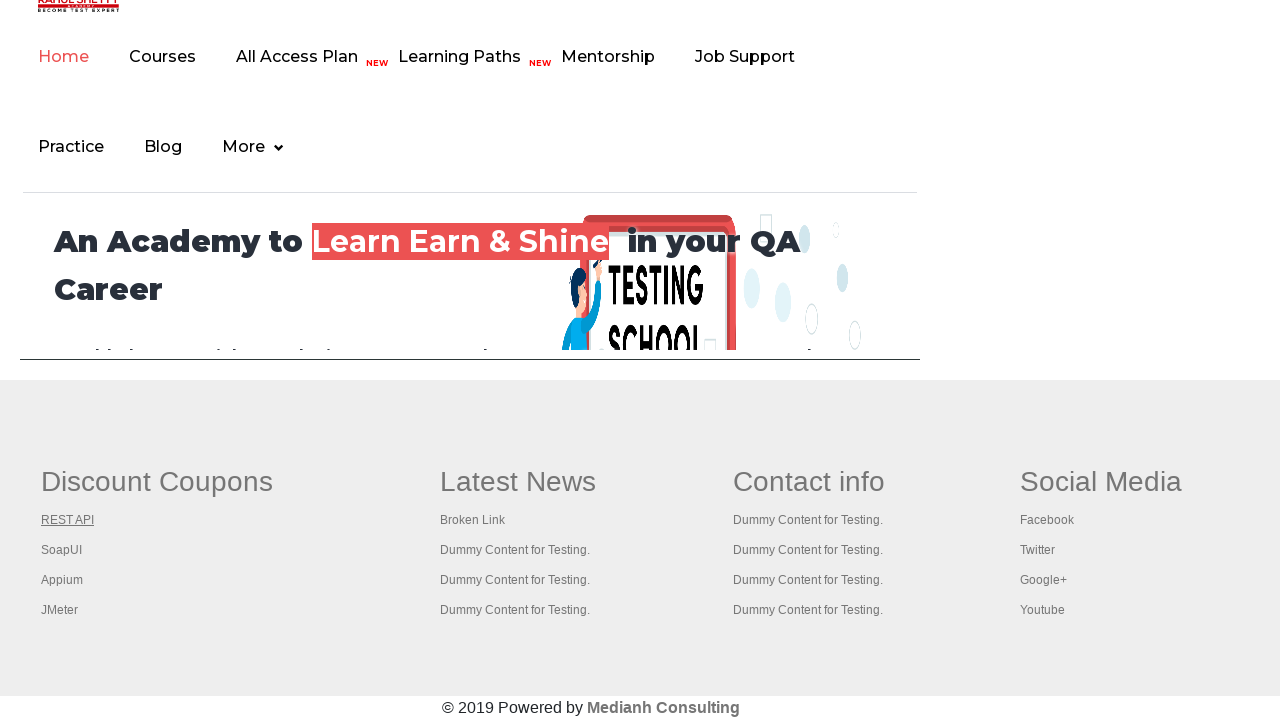

Opened link 2 in new tab using Ctrl+Click at (62, 550) on #gf-BIG >> xpath=//table/tbody/tr/td[1]/ul >> a >> nth=2
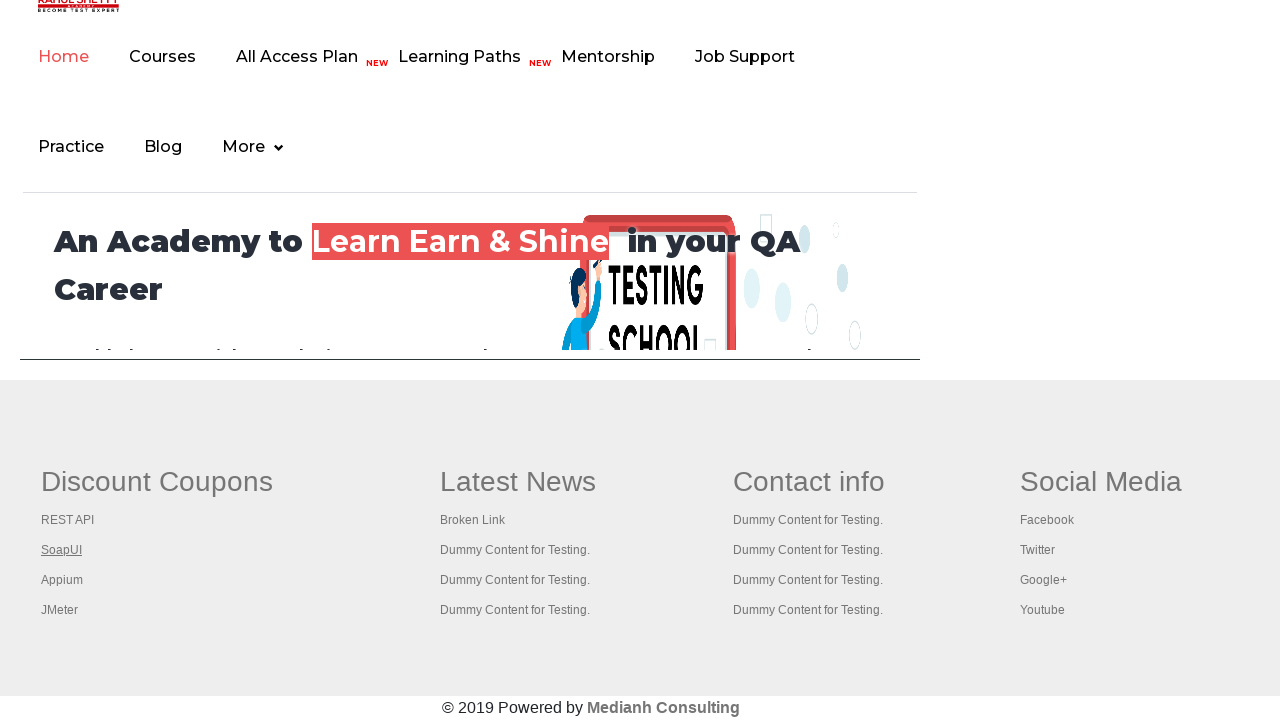

Waited 2 seconds before opening next link
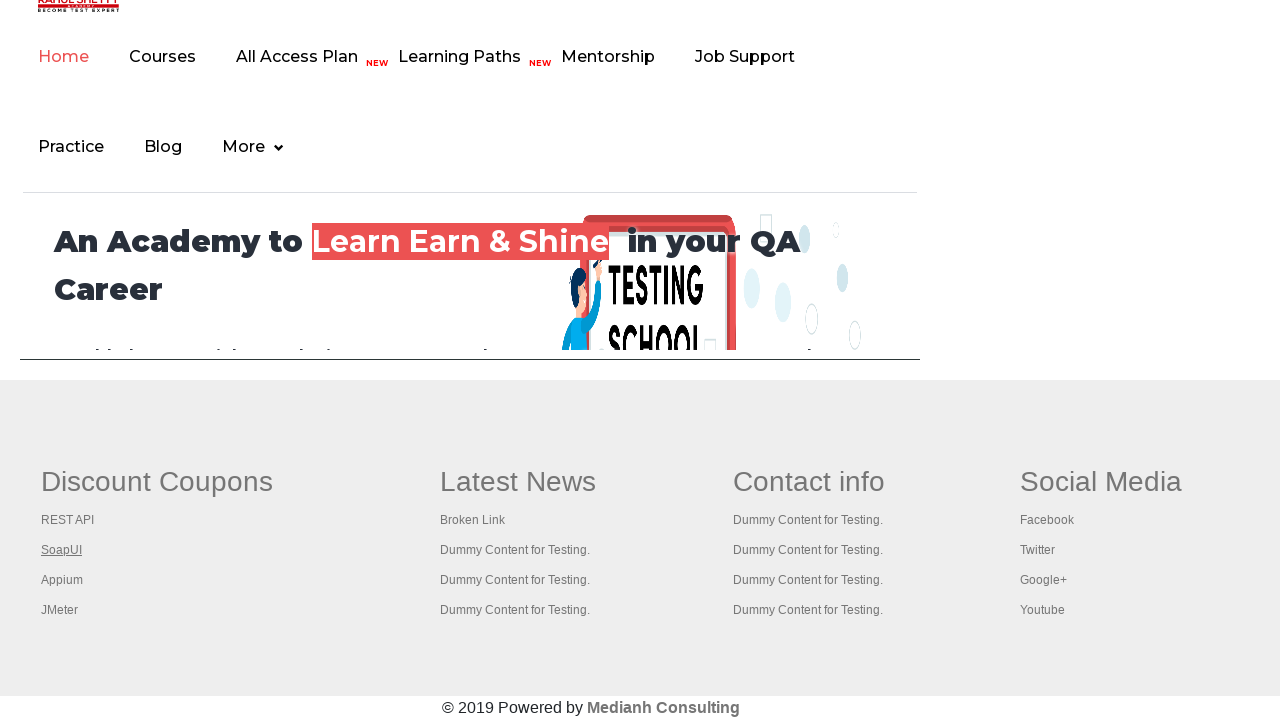

Opened link 3 in new tab using Ctrl+Click at (62, 580) on #gf-BIG >> xpath=//table/tbody/tr/td[1]/ul >> a >> nth=3
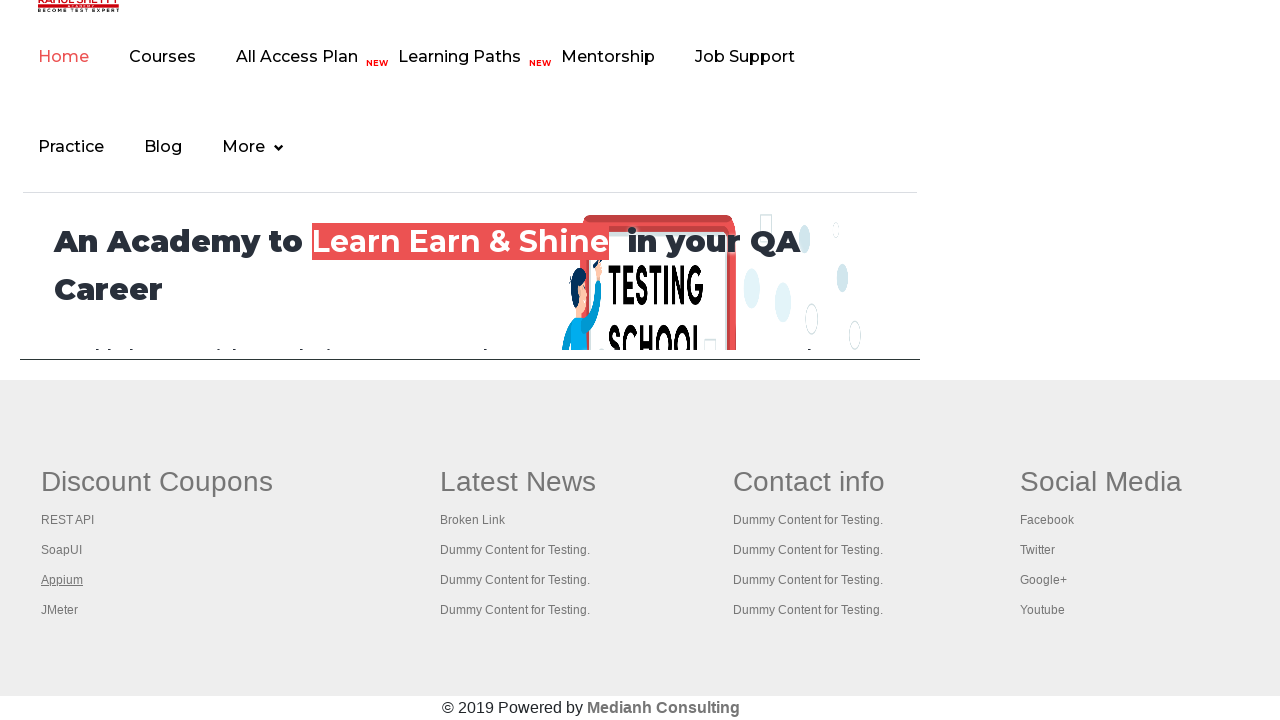

Waited 2 seconds before opening next link
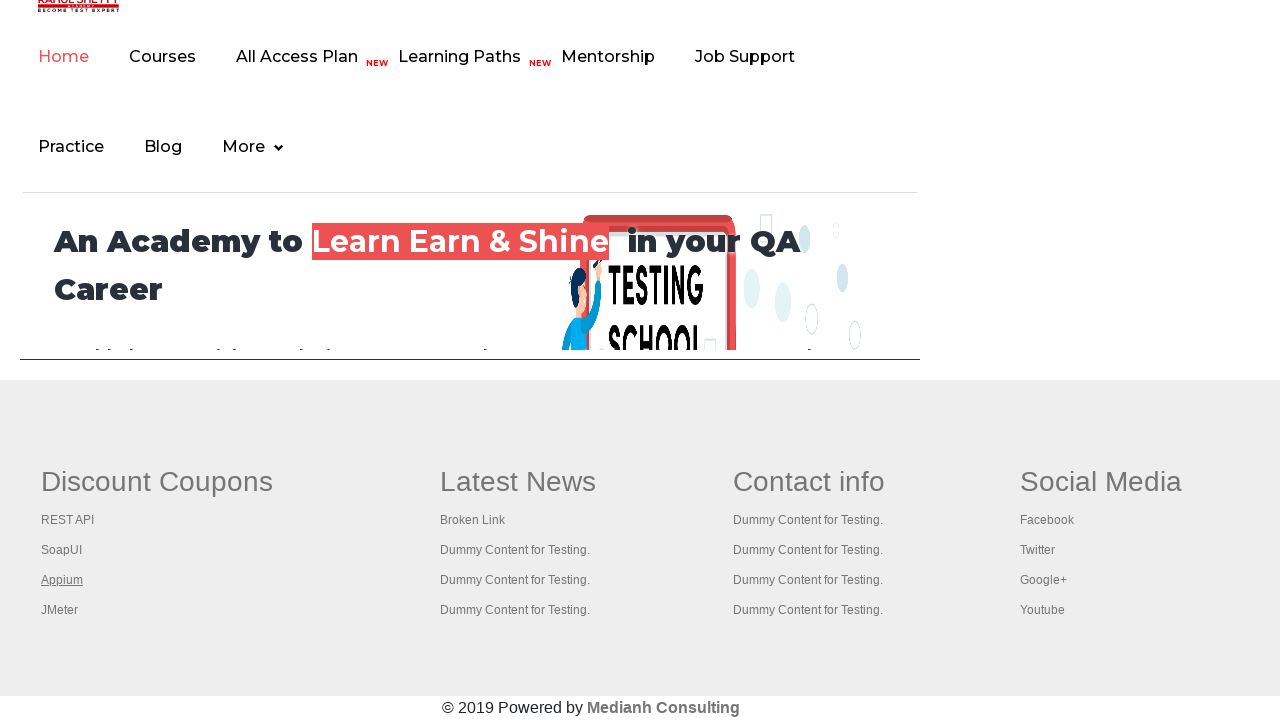

Opened link 4 in new tab using Ctrl+Click at (60, 610) on #gf-BIG >> xpath=//table/tbody/tr/td[1]/ul >> a >> nth=4
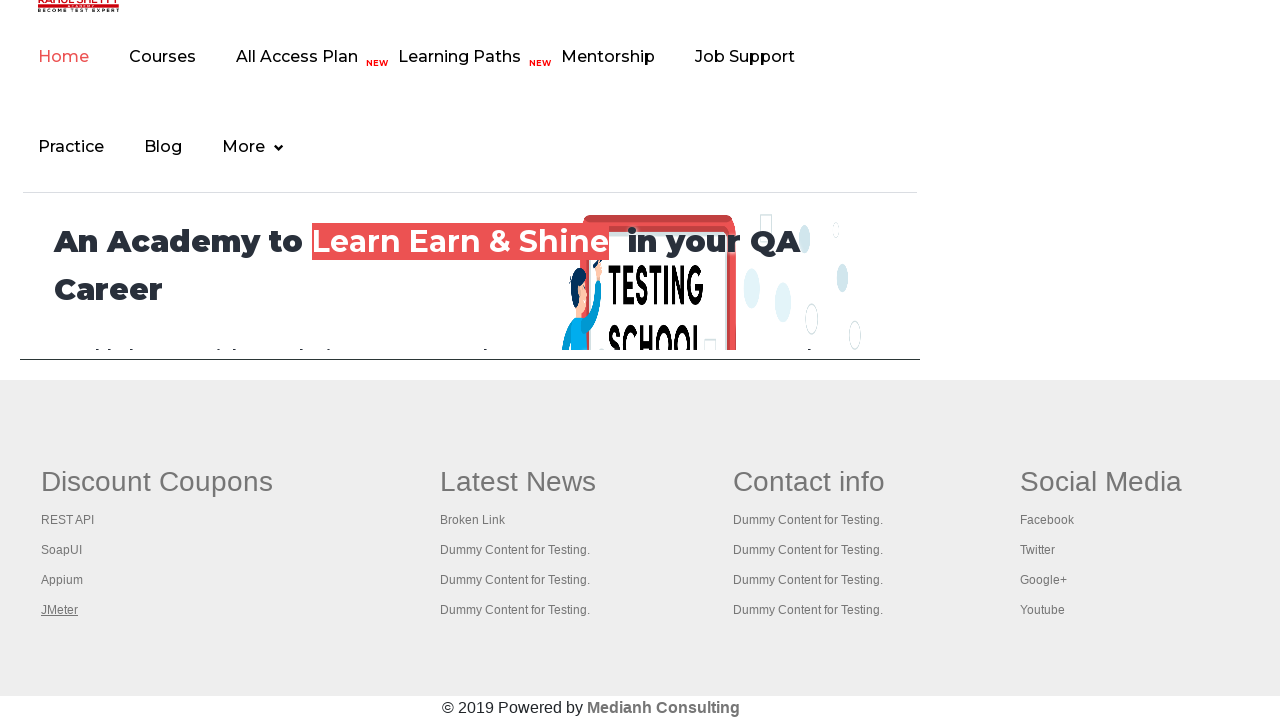

Waited 2 seconds before opening next link
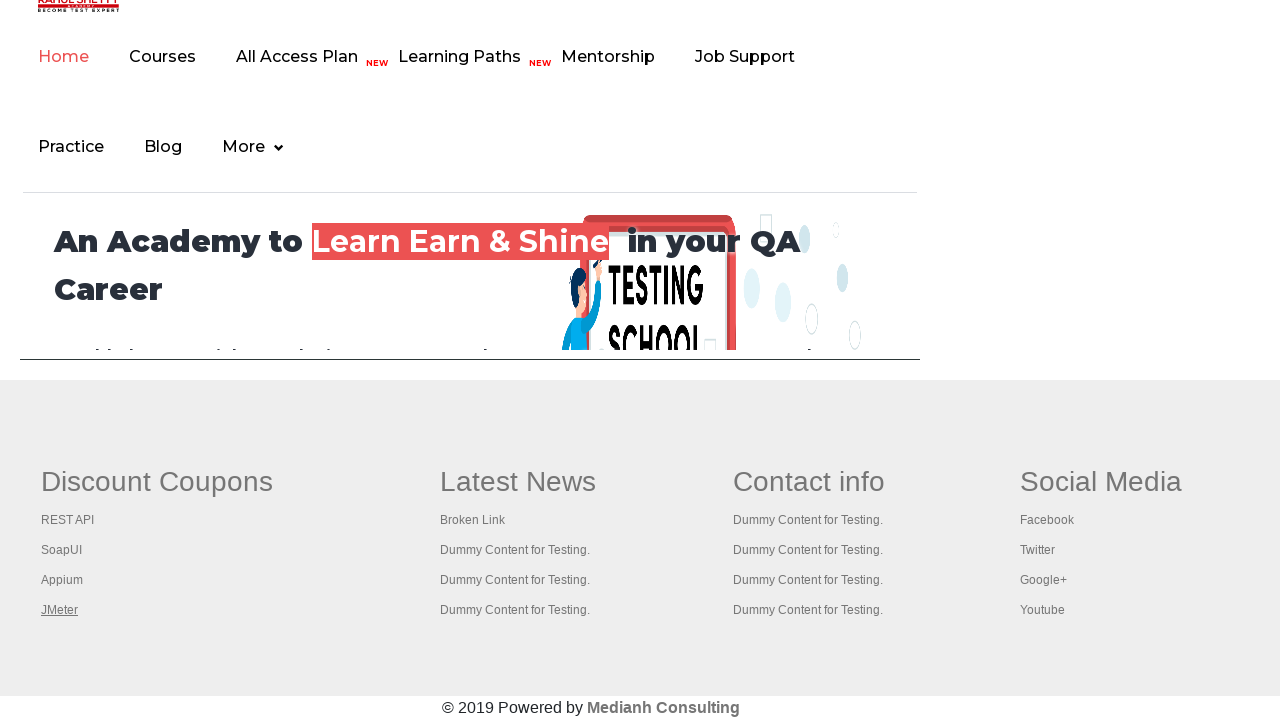

Retrieved all open browser tabs/pages (total: 5)
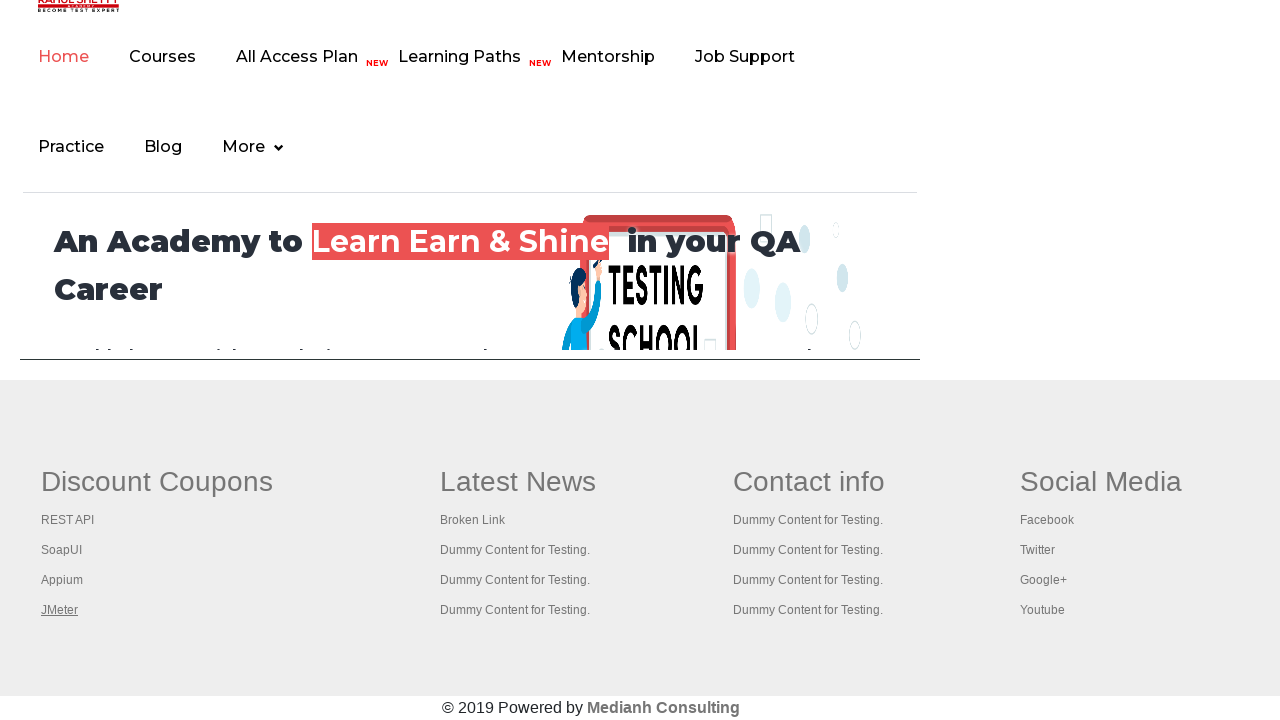

Switched to a browser tab and brought it to front
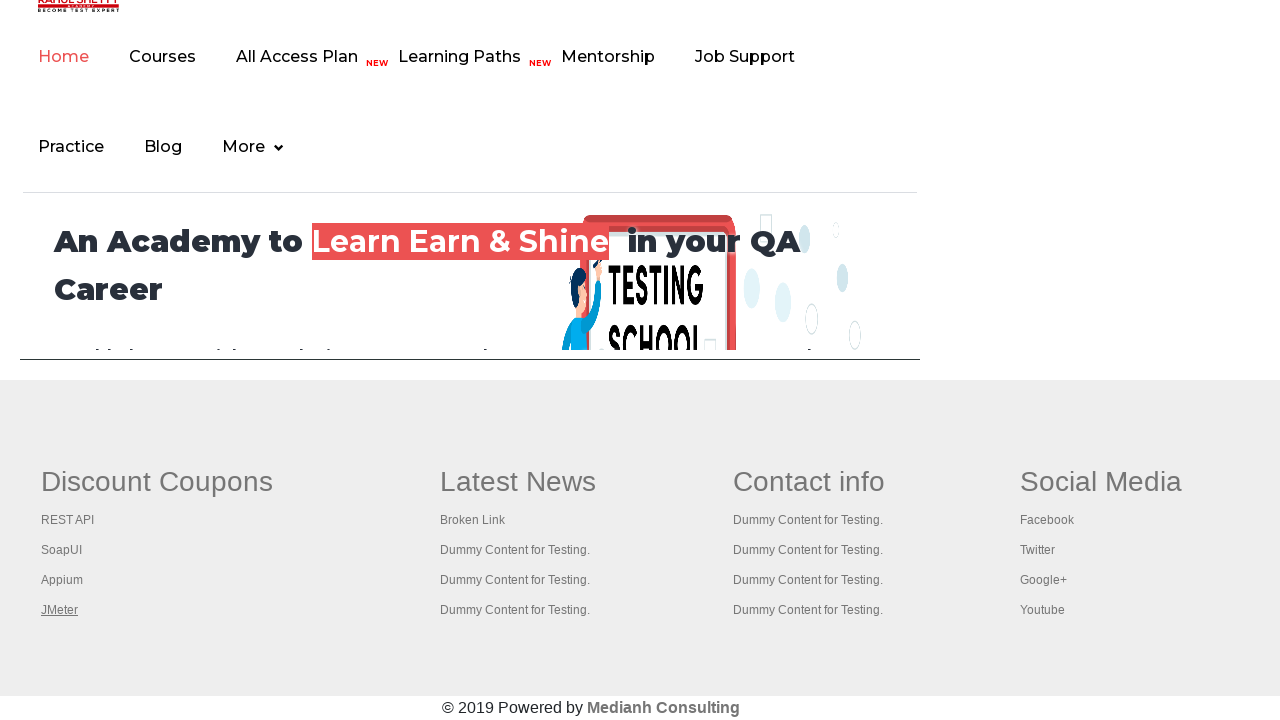

Verified tab page loaded (domcontentloaded state reached)
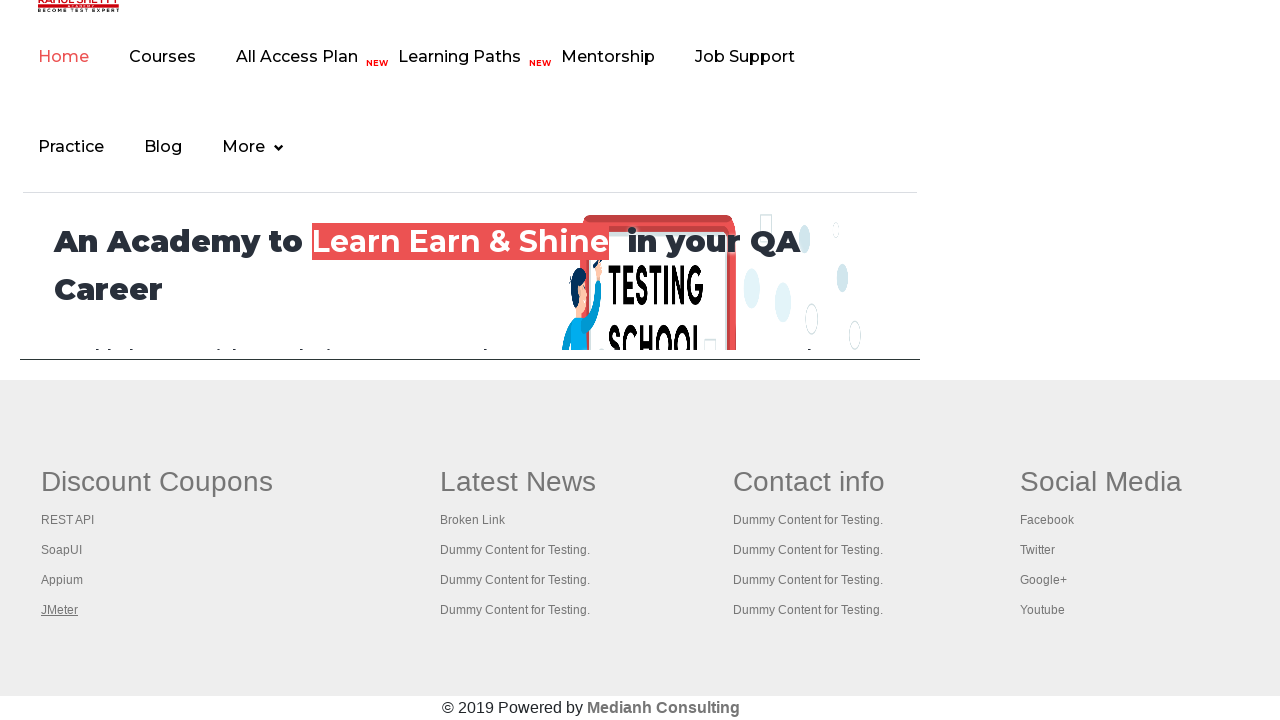

Switched to a browser tab and brought it to front
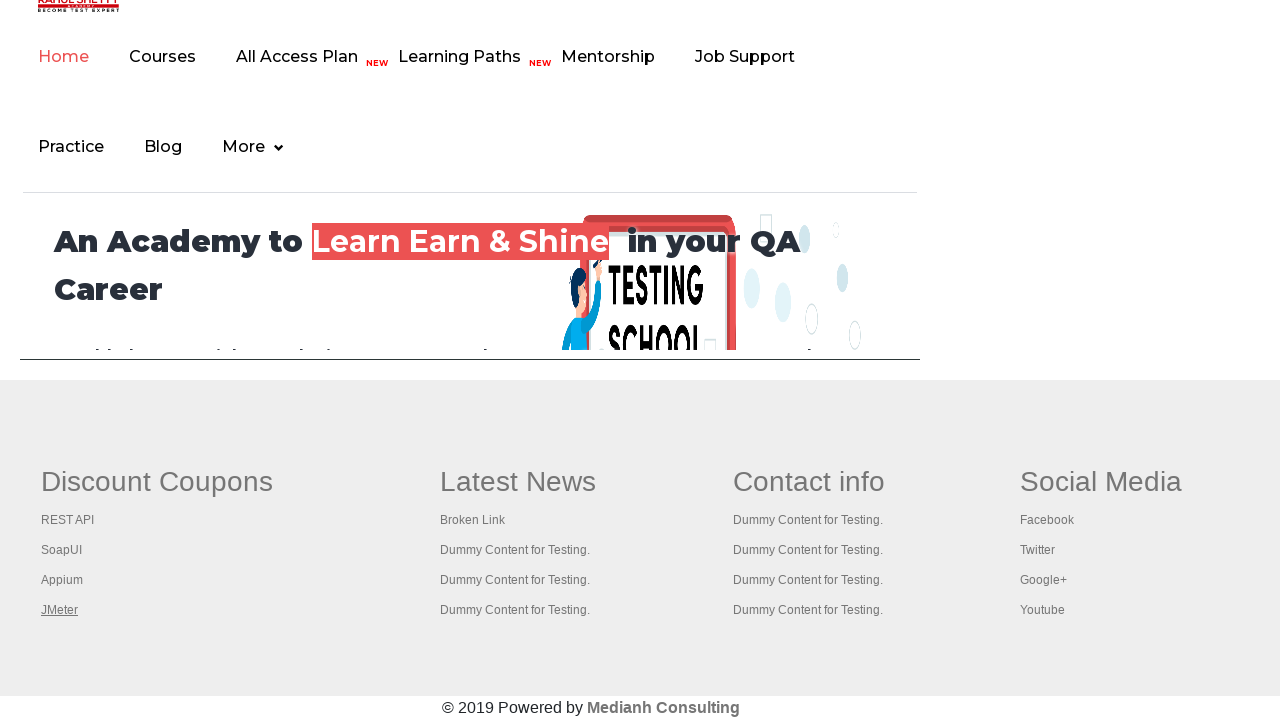

Verified tab page loaded (domcontentloaded state reached)
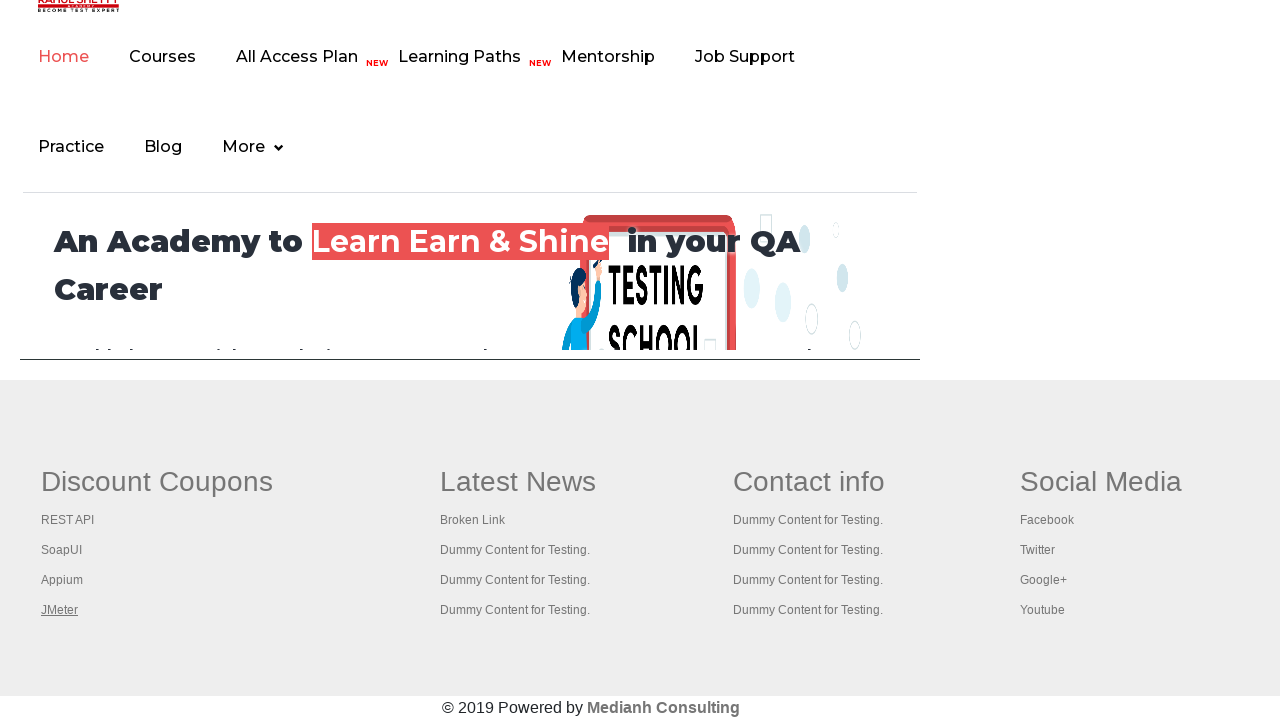

Switched to a browser tab and brought it to front
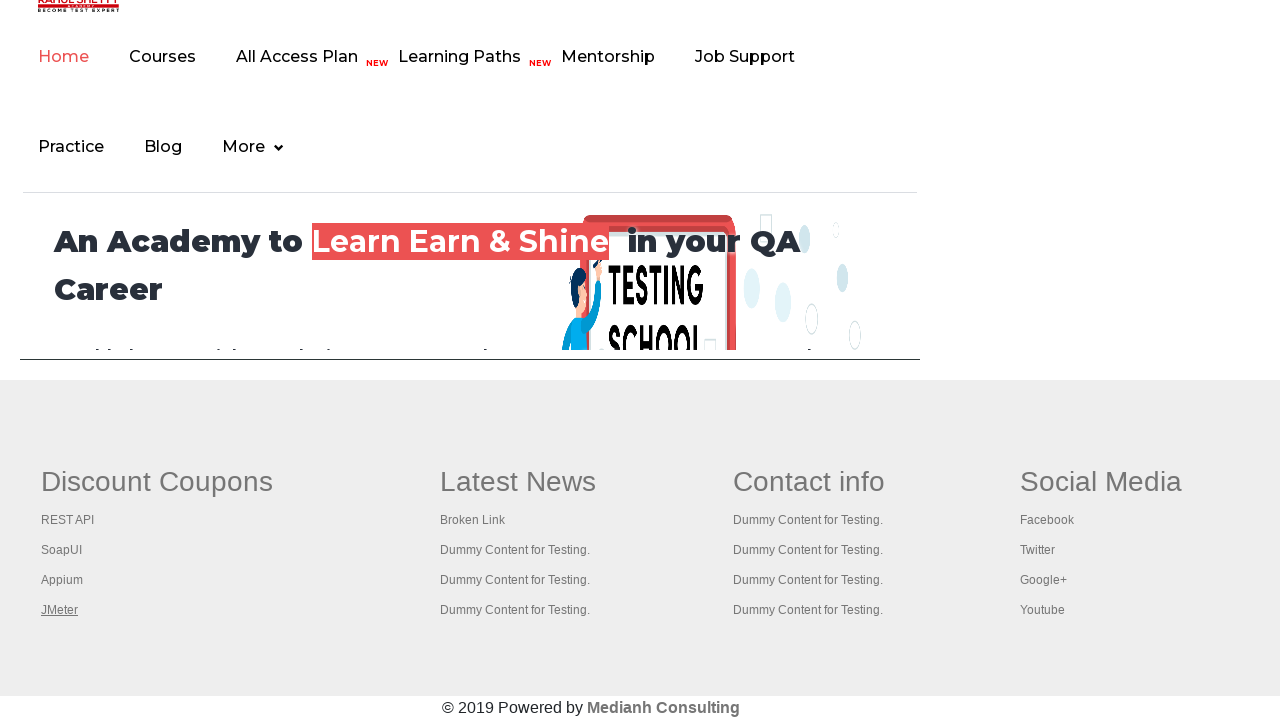

Verified tab page loaded (domcontentloaded state reached)
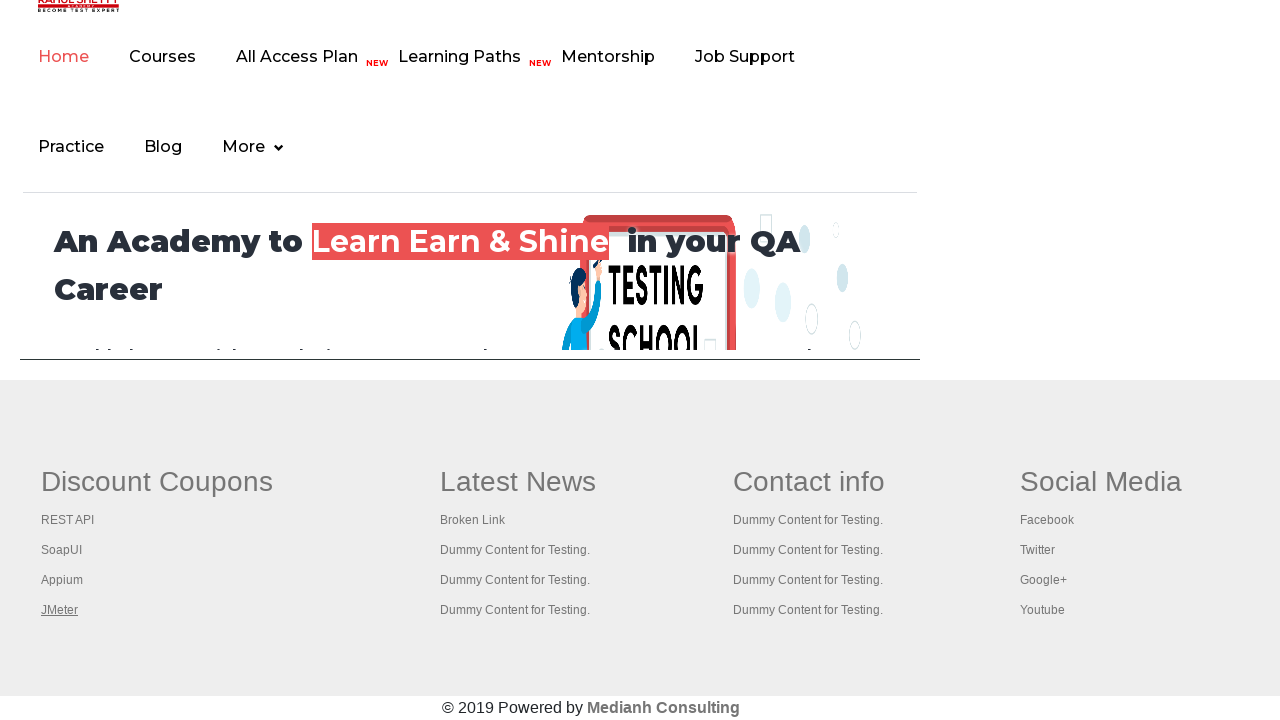

Switched to a browser tab and brought it to front
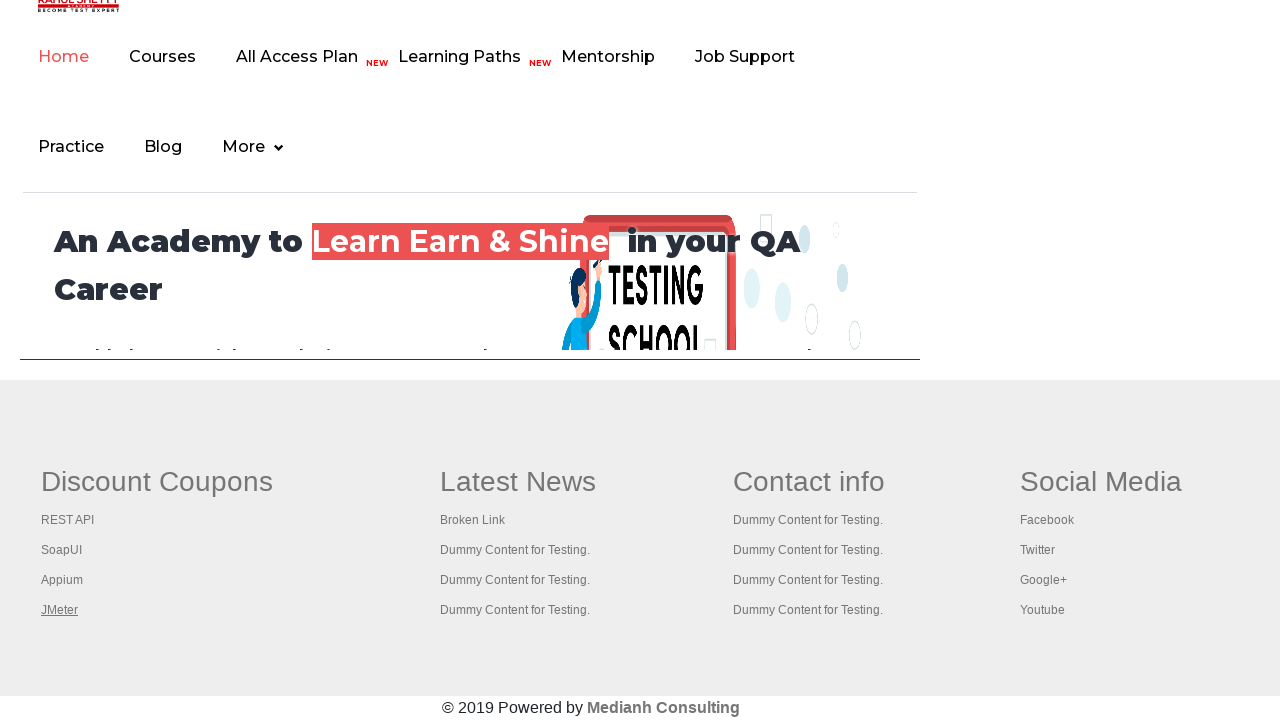

Verified tab page loaded (domcontentloaded state reached)
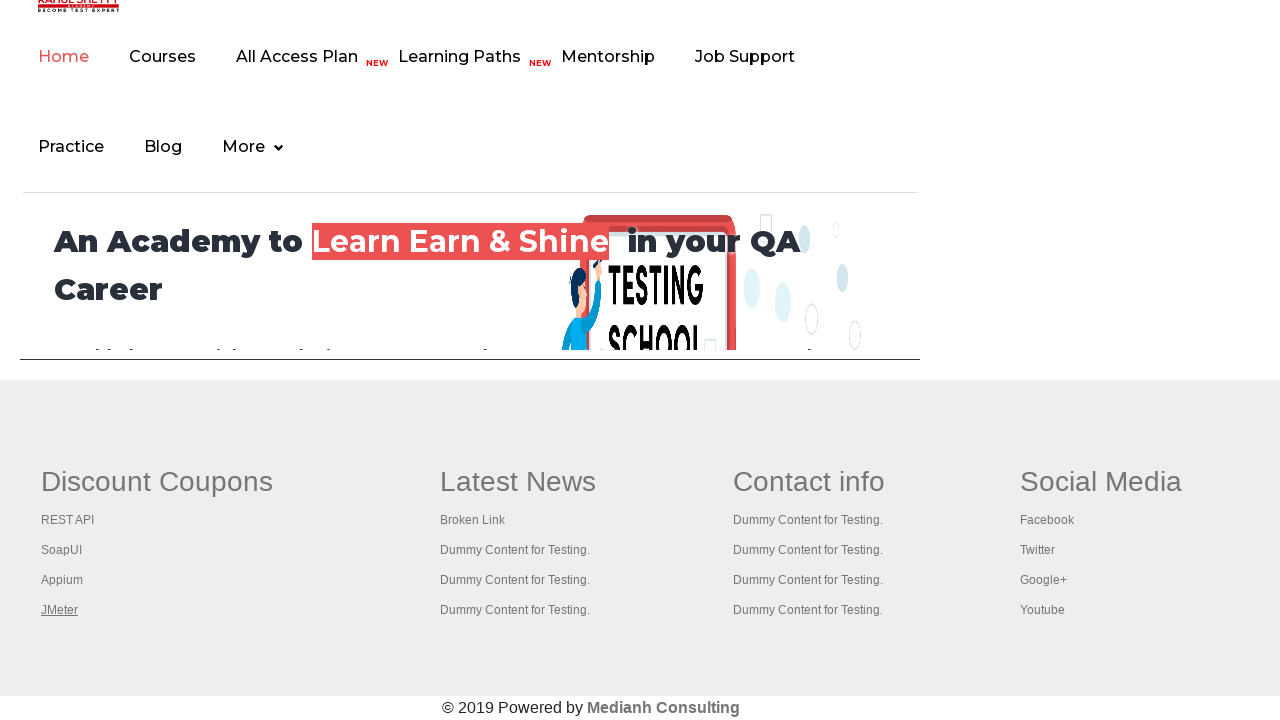

Switched to a browser tab and brought it to front
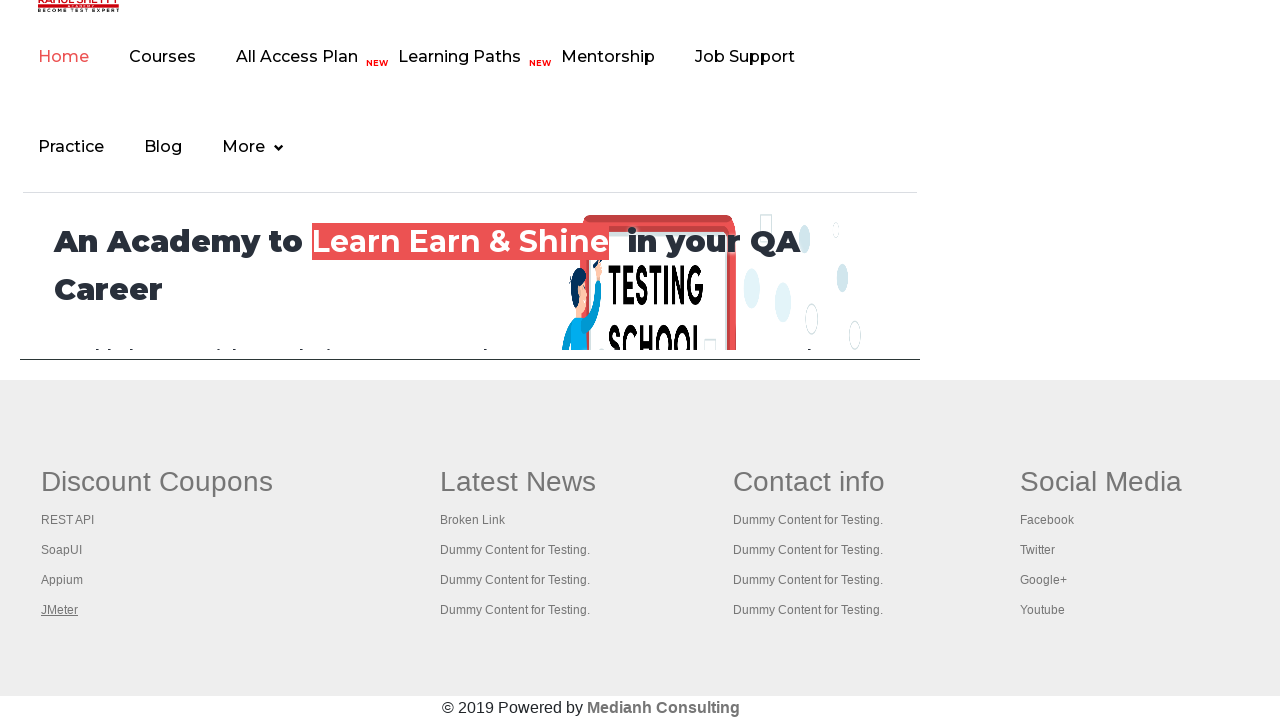

Verified tab page loaded (domcontentloaded state reached)
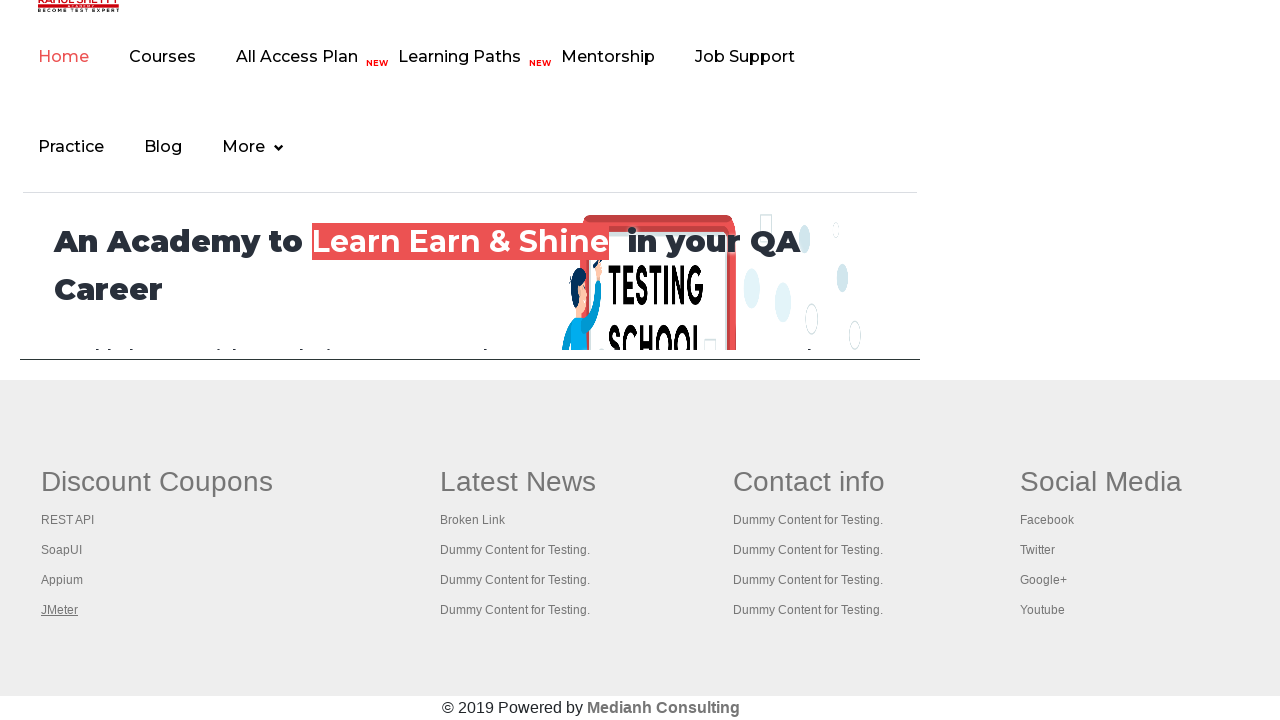

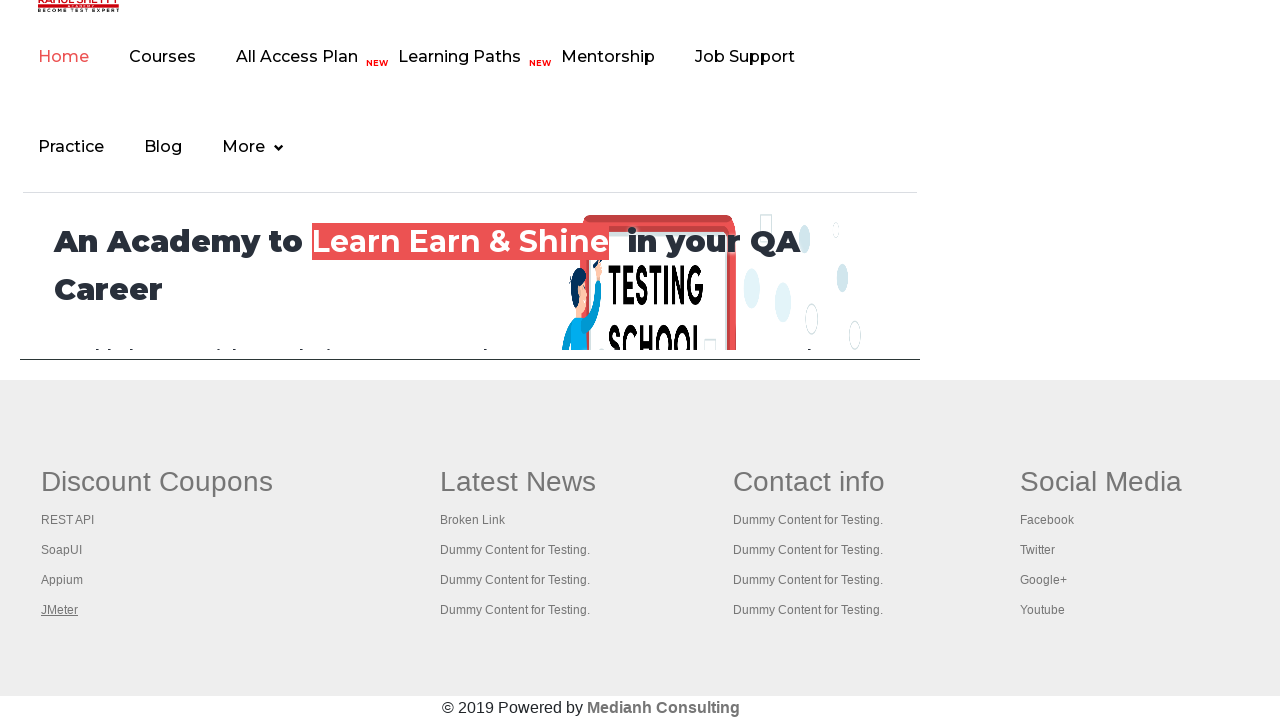